Fills out a text box demo form on DemoQA.com with sample user information including name, email, current address, and permanent address fields.

Starting URL: https://demoqa.com/text-box

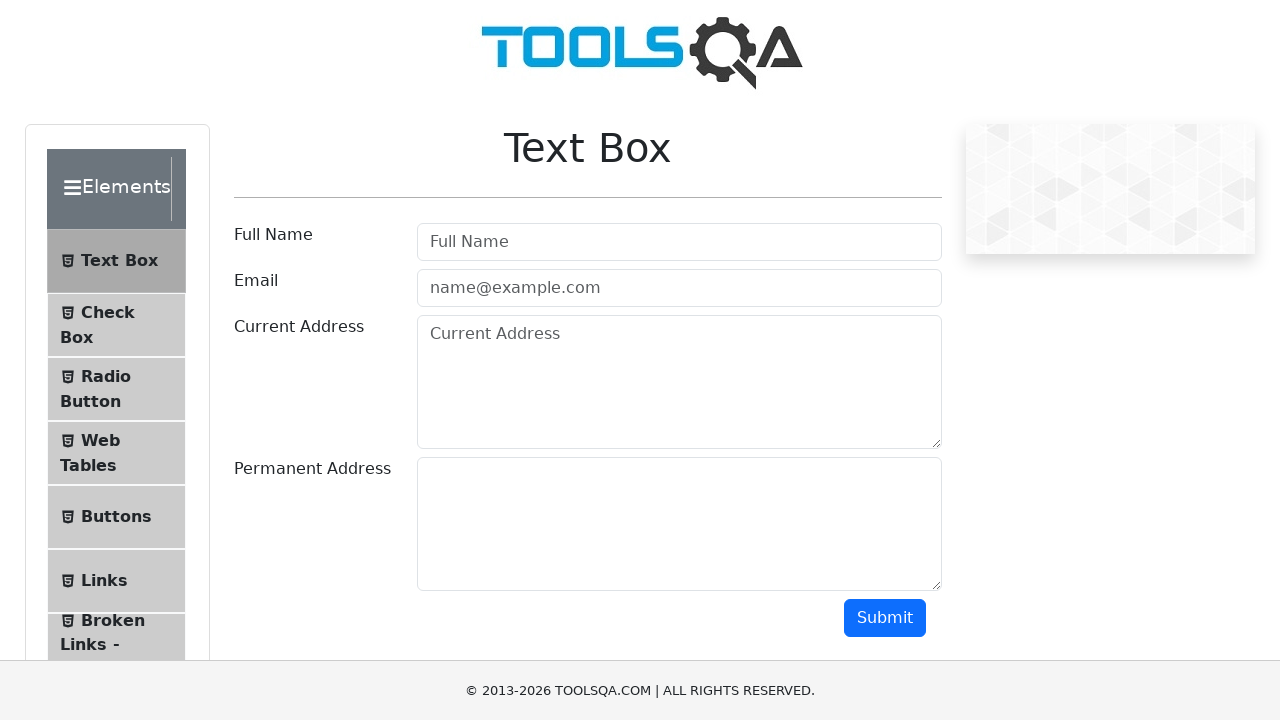

Filled username field with 'John Smith' on #userName
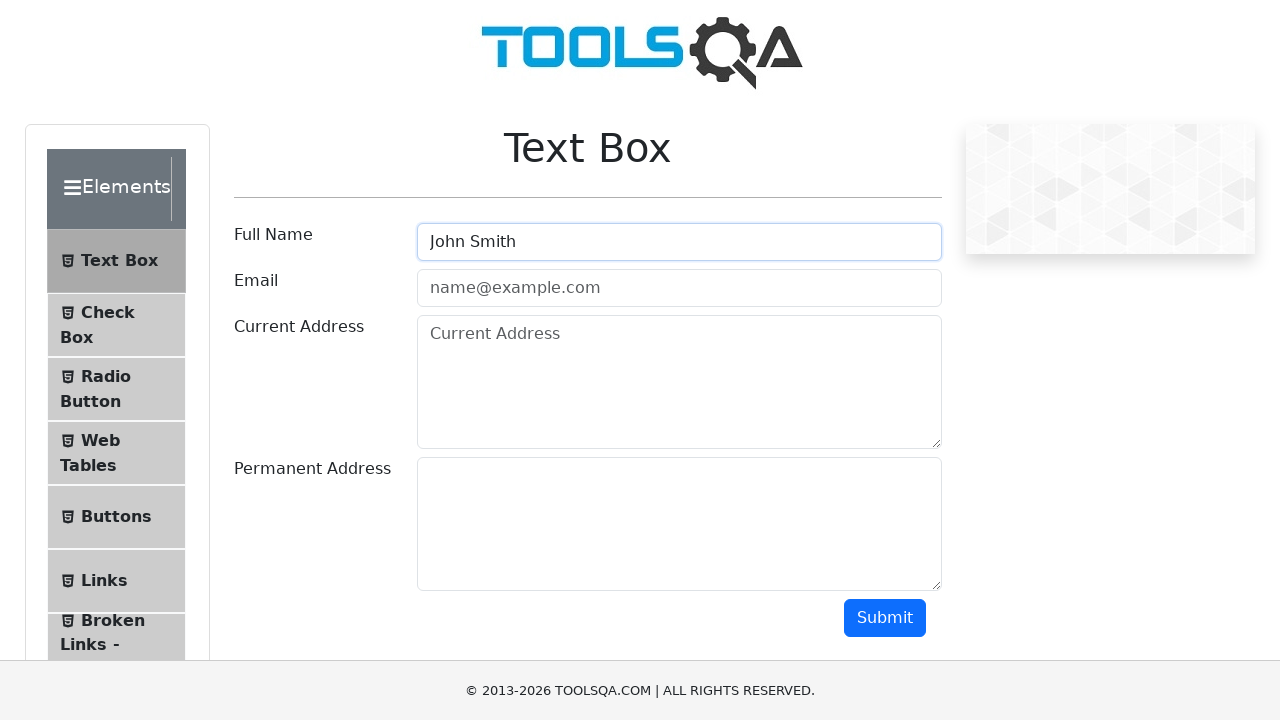

Filled email field with 'john.smith@testmail.com' on #userEmail
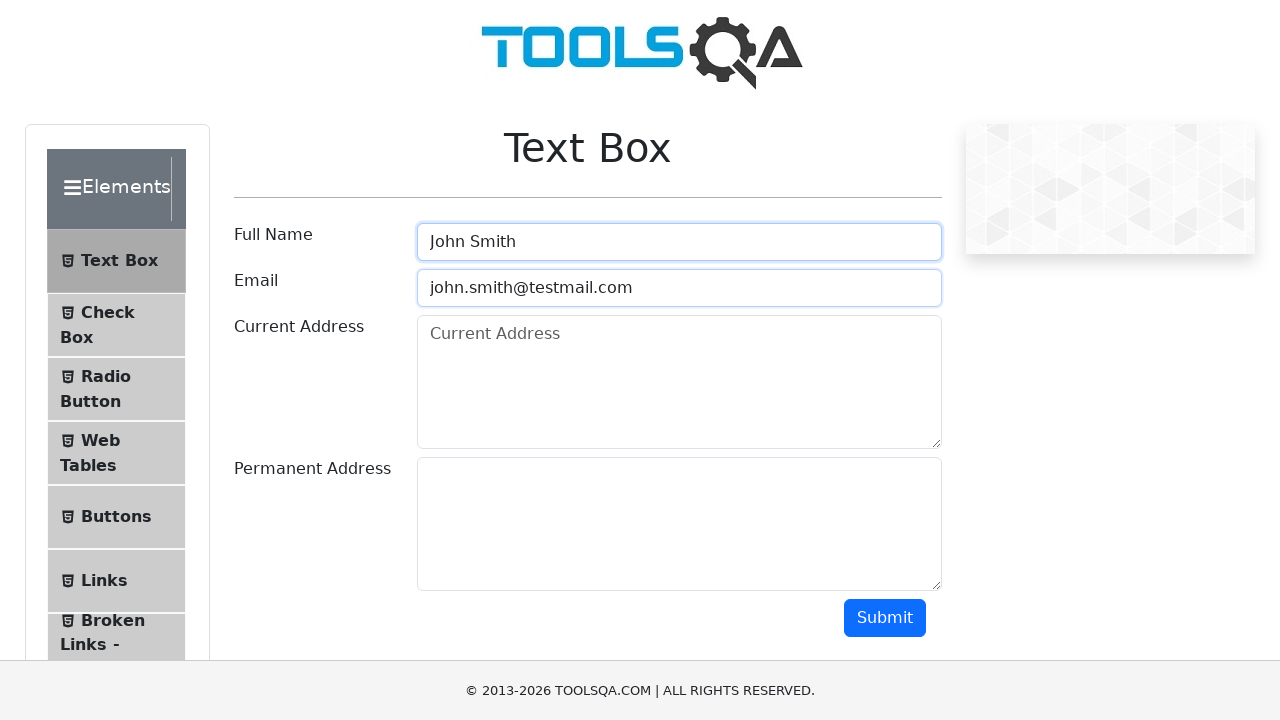

Filled current address field with multiline address on #currentAddress
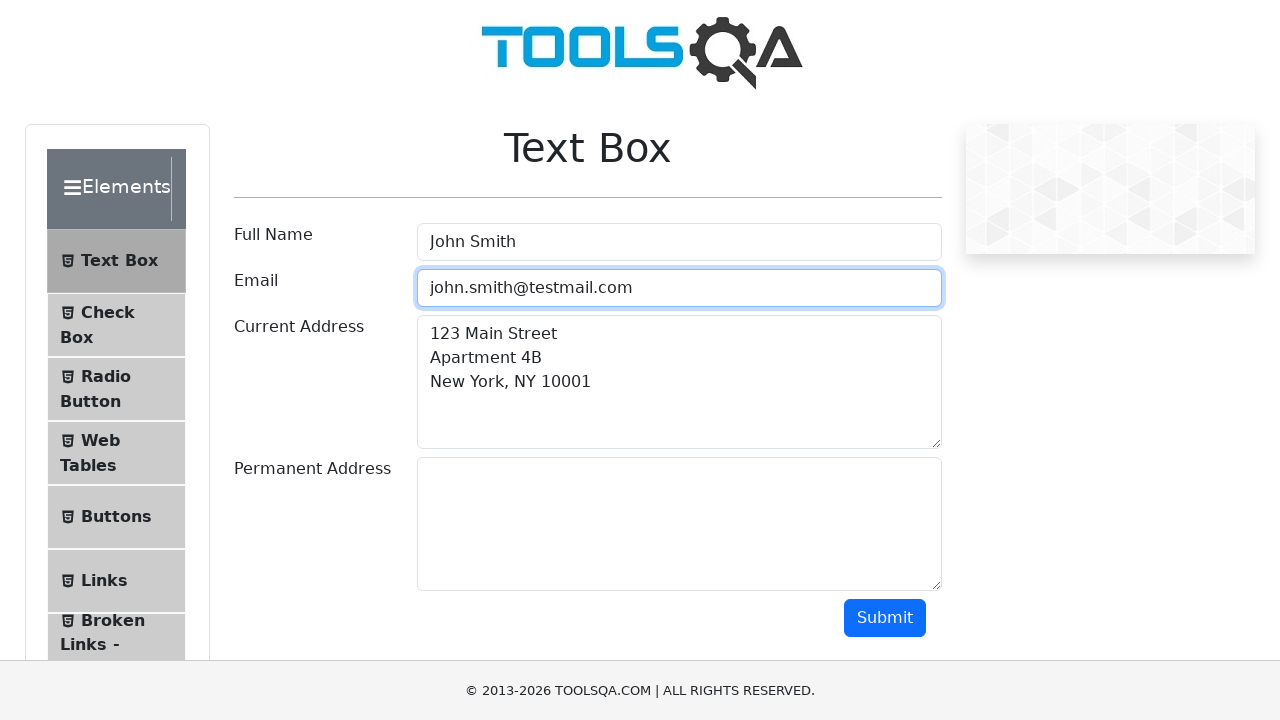

Filled permanent address field with multiline address on #permanentAddress
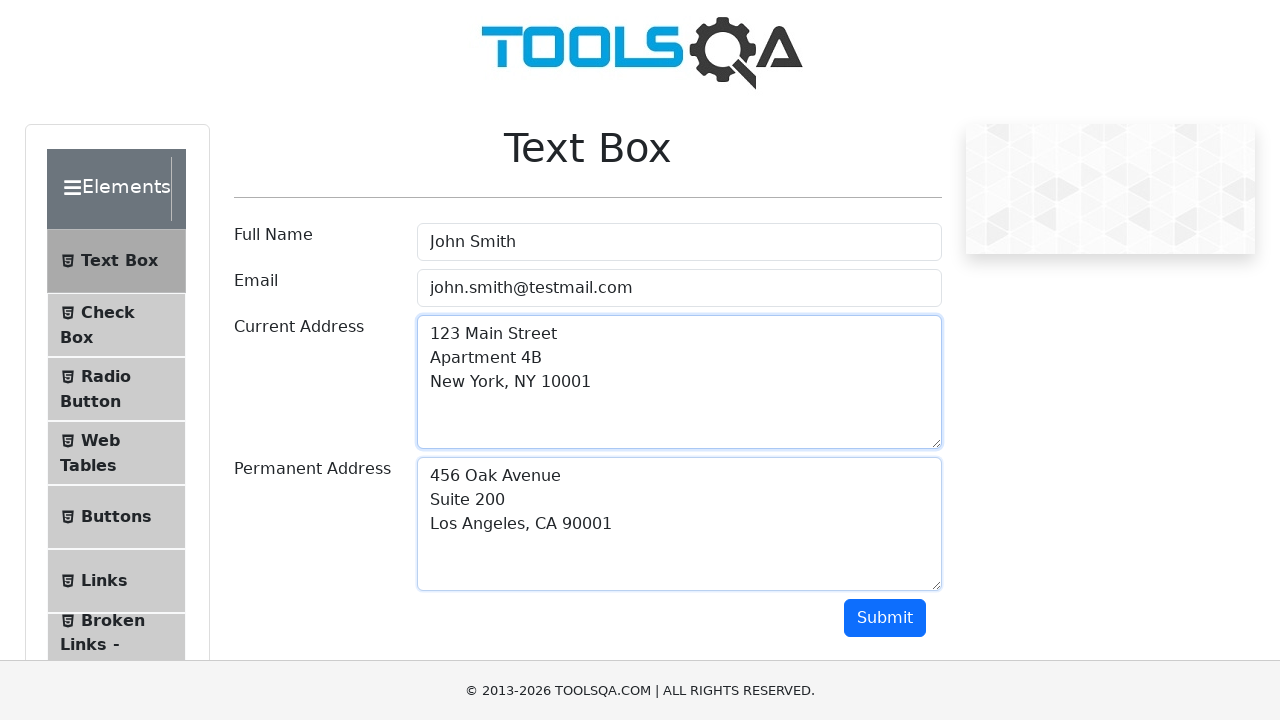

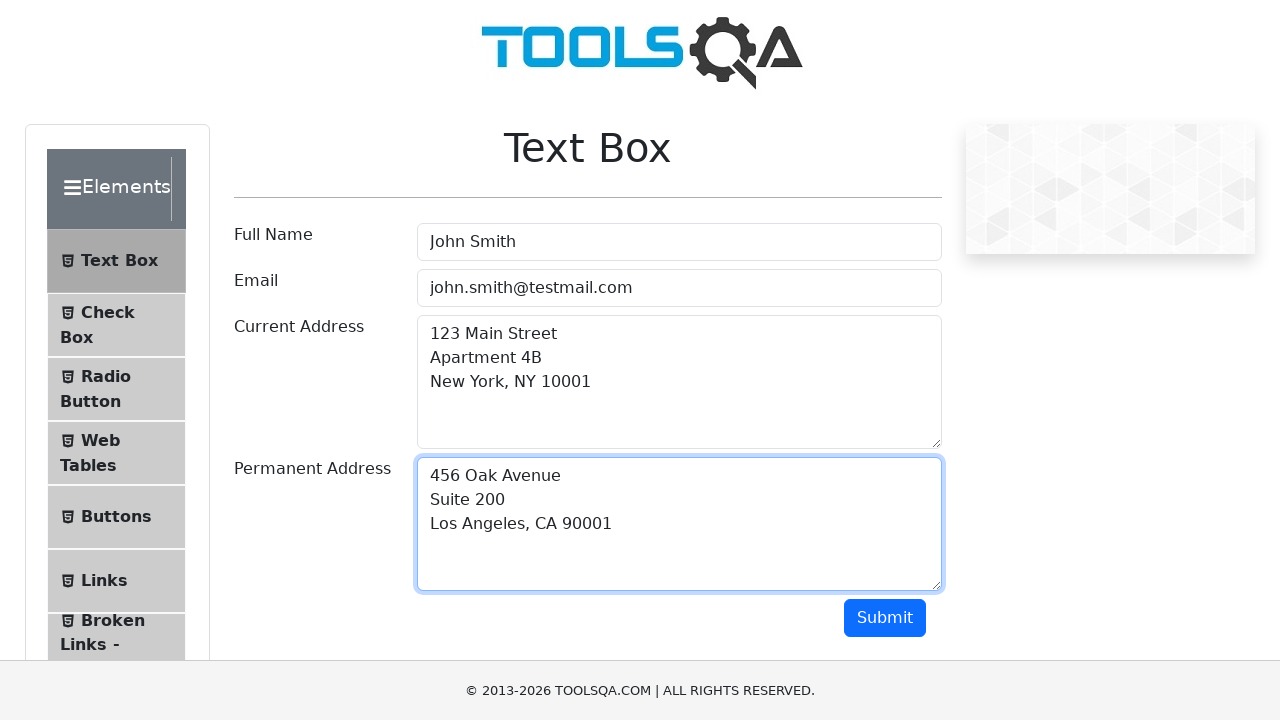